Navigates to BrowserStack homepage and verifies the page title matches the expected value

Starting URL: https://www.browserstack.com/

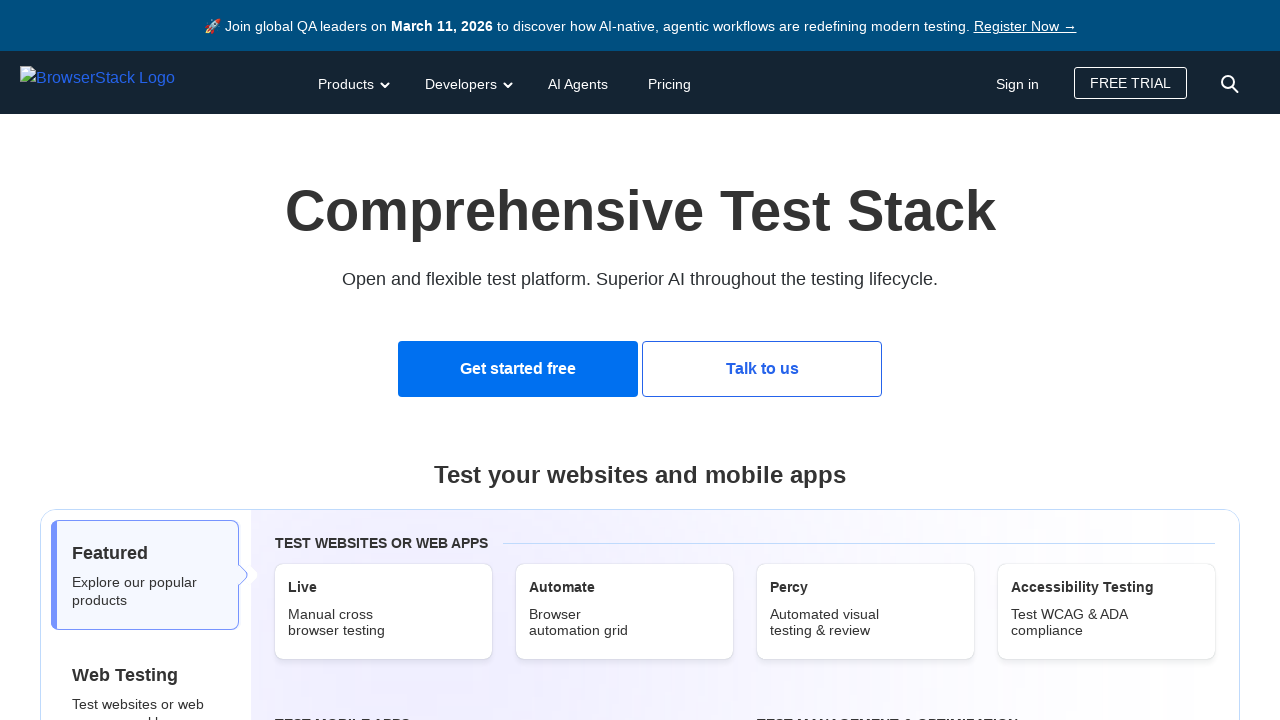

Navigated to BrowserStack homepage
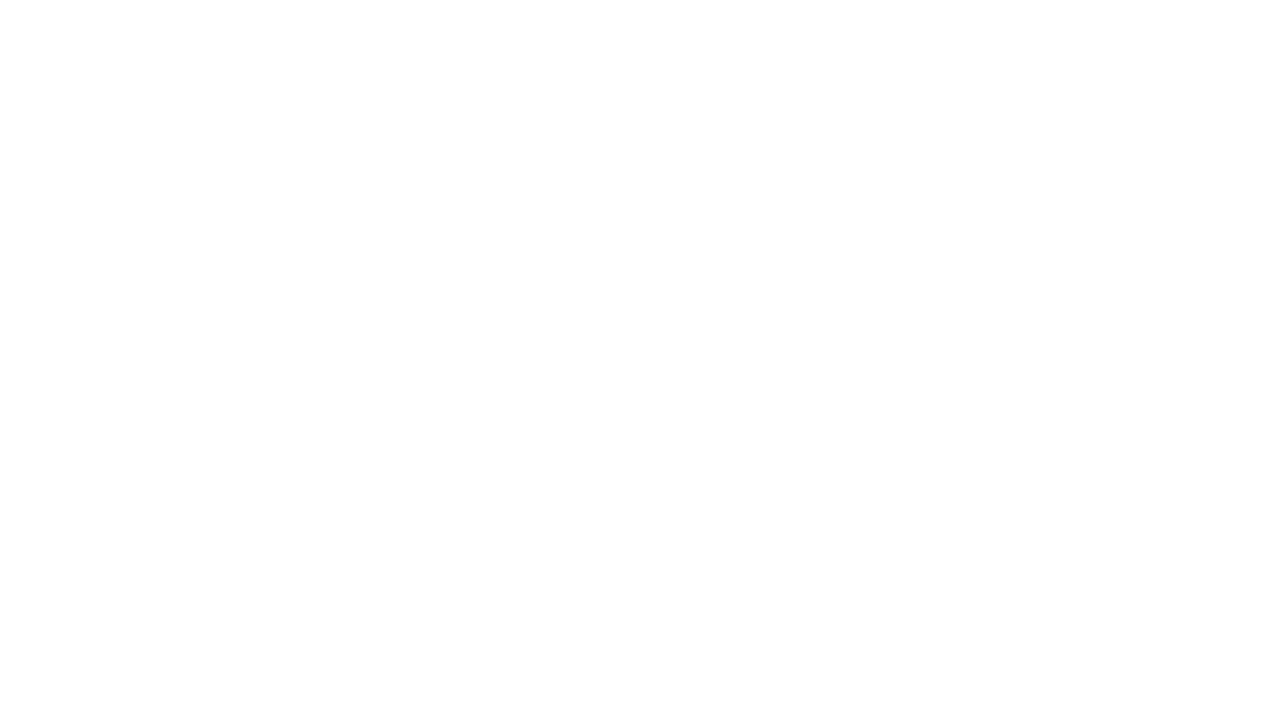

Verified page title matches expected value: 'Most Reliable App & Cross Browser Testing Platform | BrowserStack'
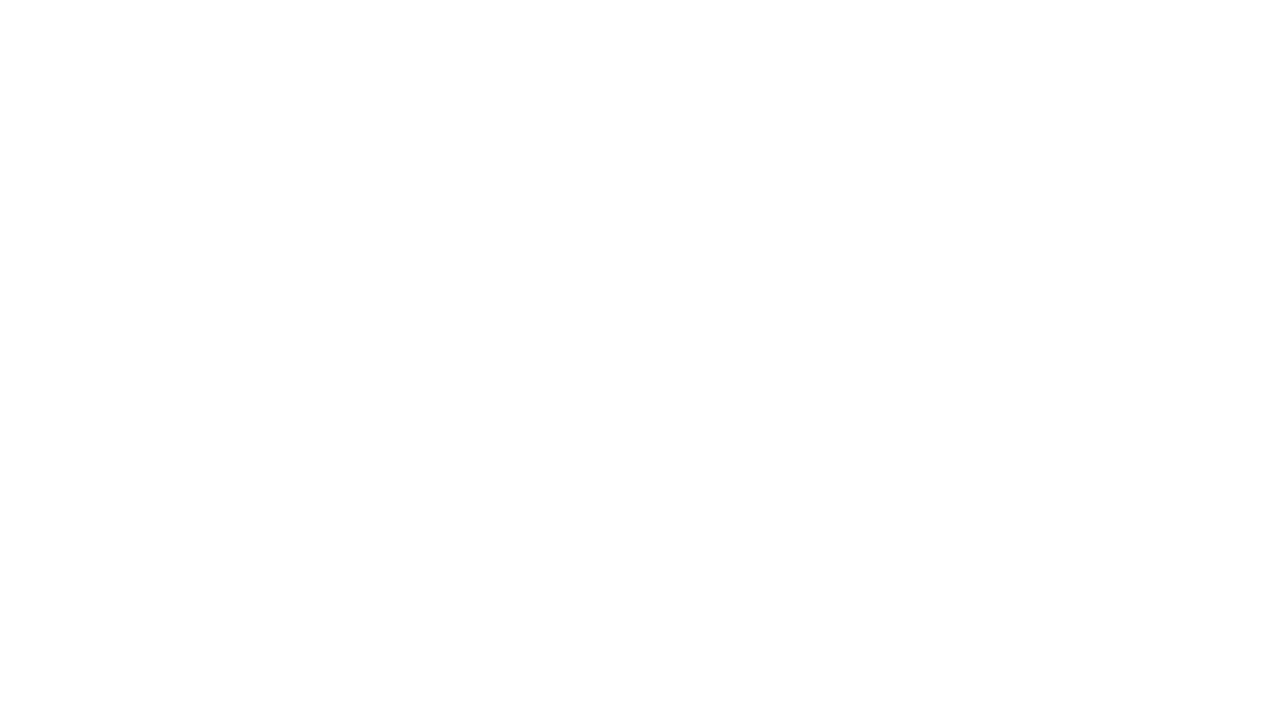

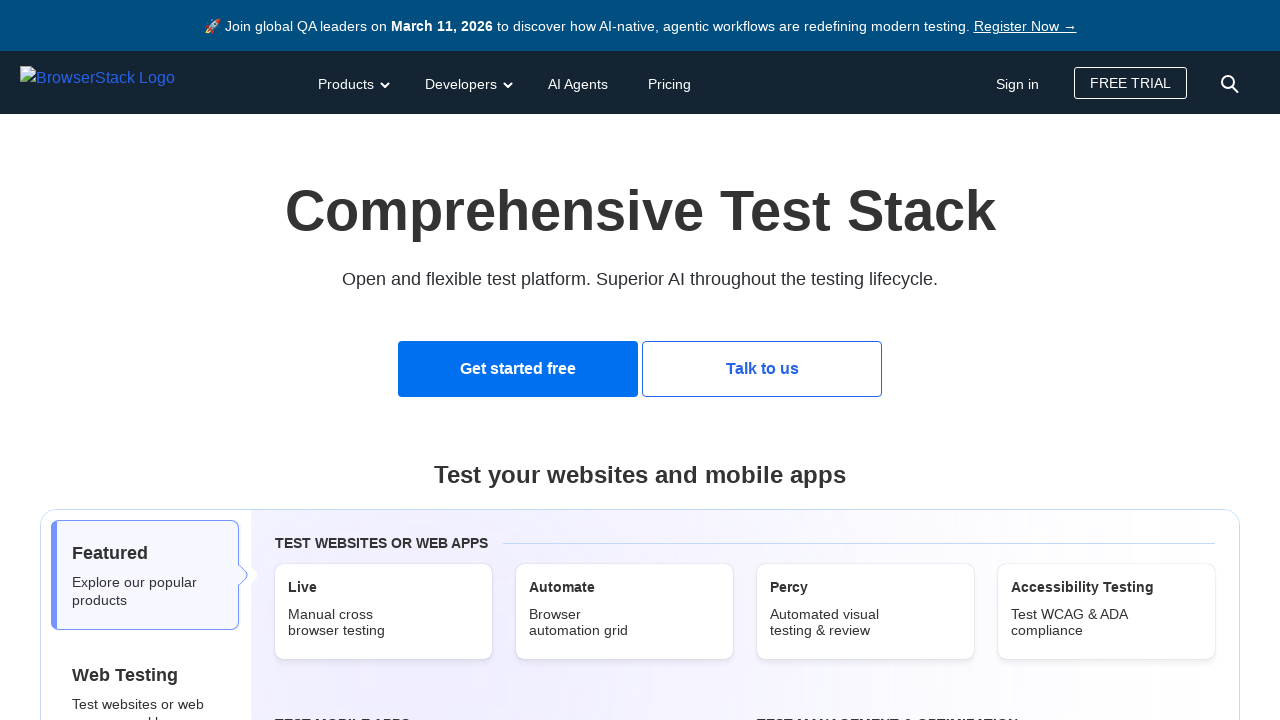